Navigates to RedBus website, maximizes the browser window, and verifies the page loads by checking the title and URL are accessible.

Starting URL: https://www.redbus.in/

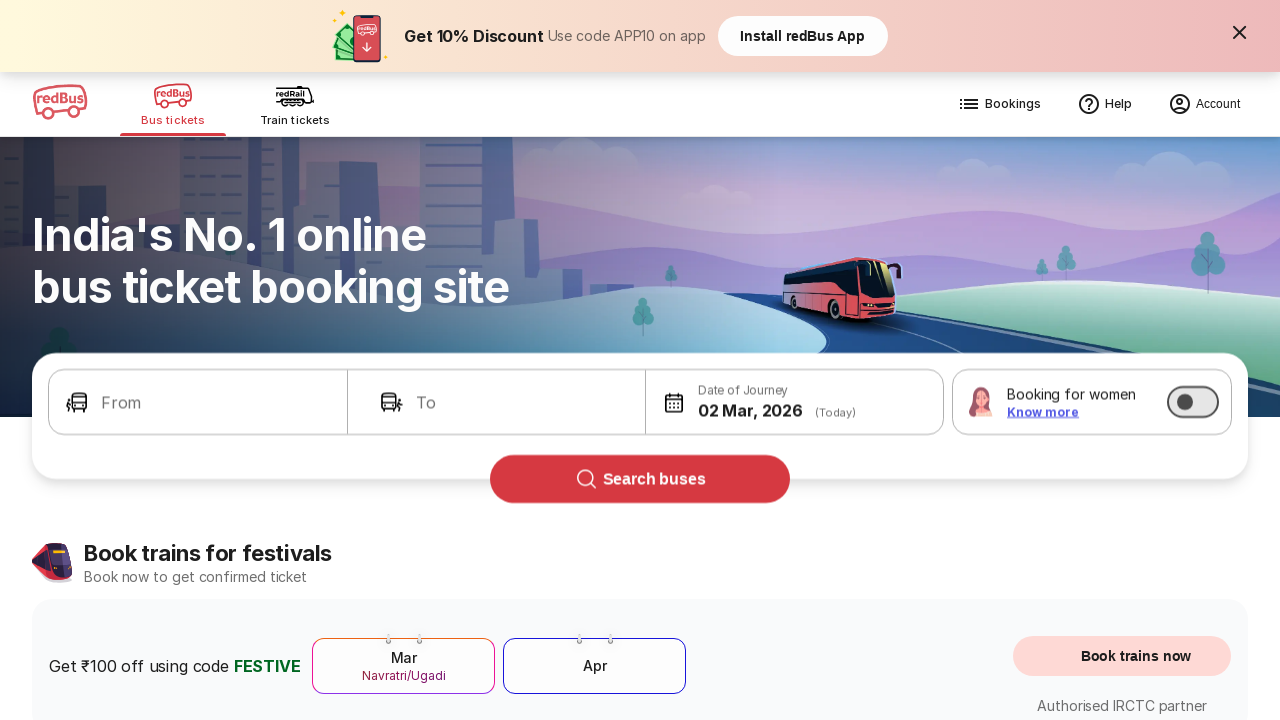

Set viewport size to 1920x1080 to maximize browser window
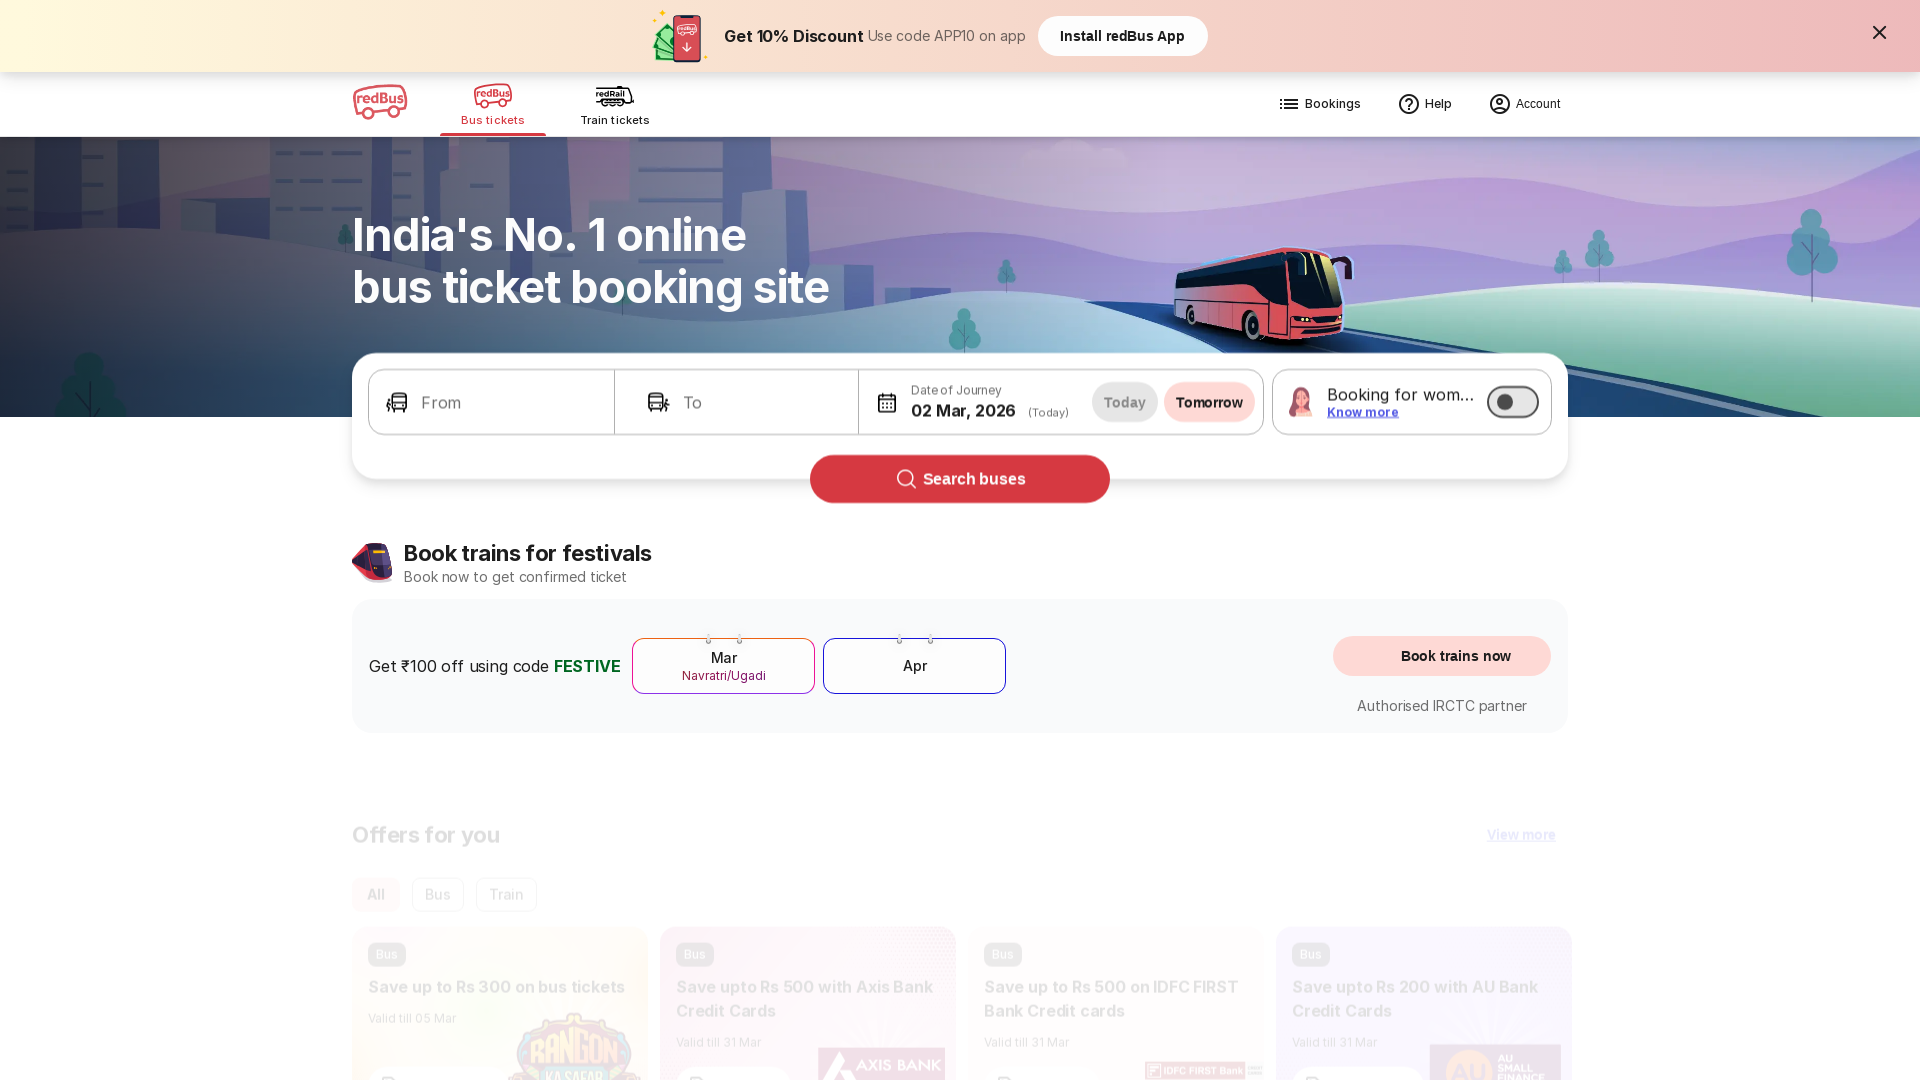

Waited for page to reach domcontentloaded state
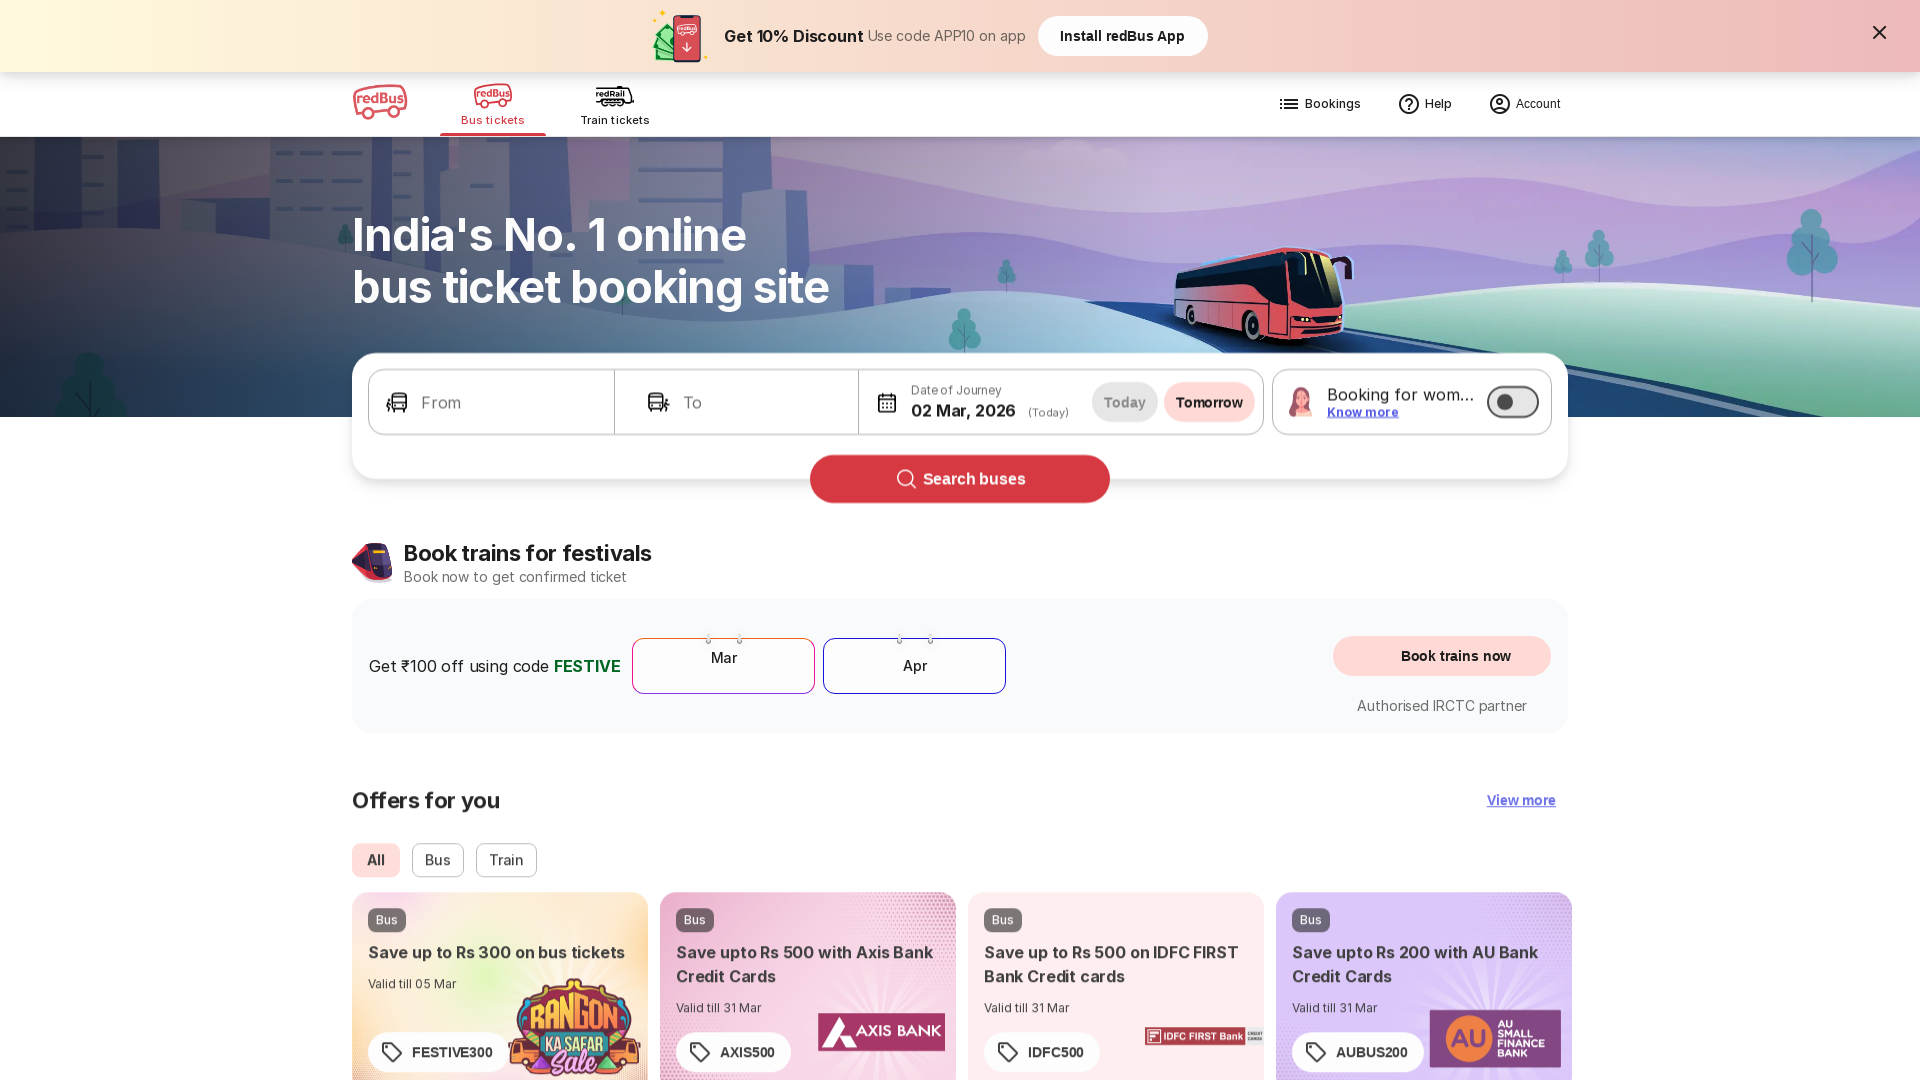

Retrieved page title: Bus Booking Online and Train Tickets at Lowest Price - redBus
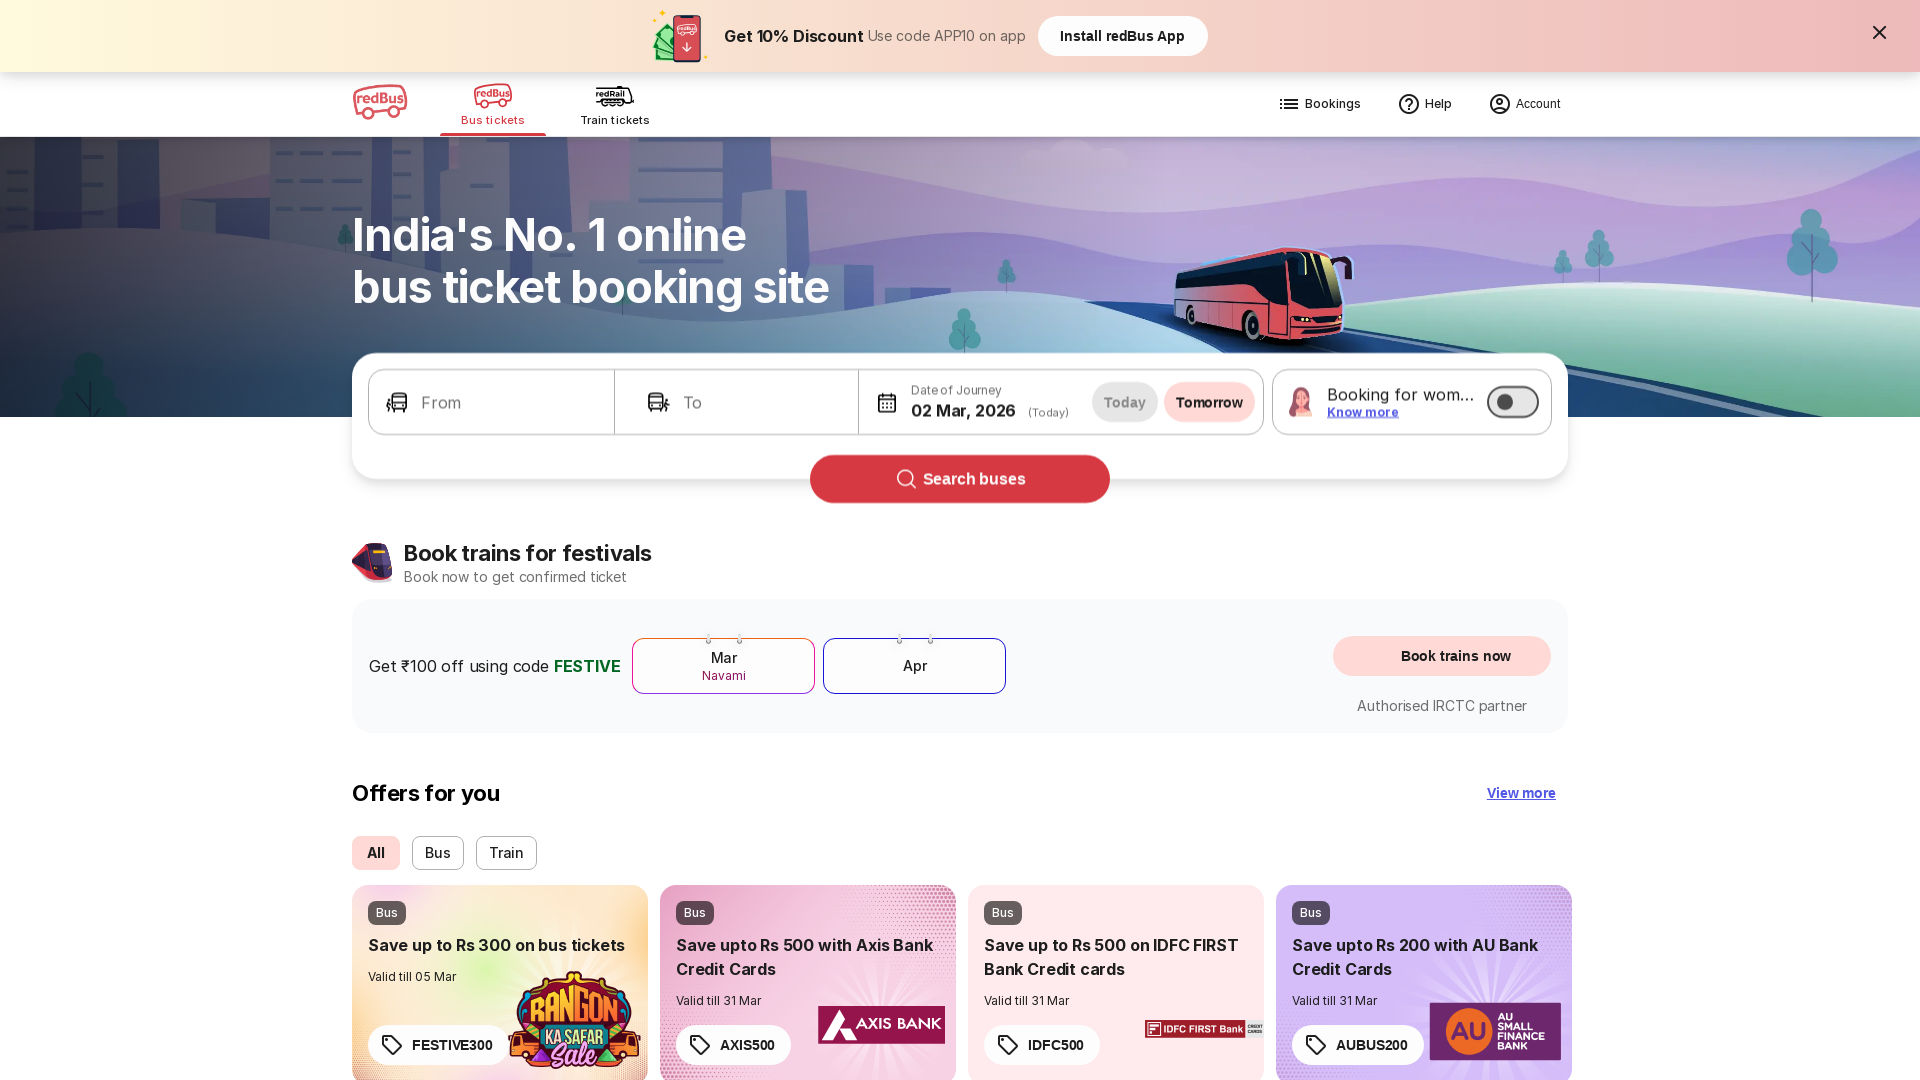

Retrieved current URL: https://www.redbus.in/
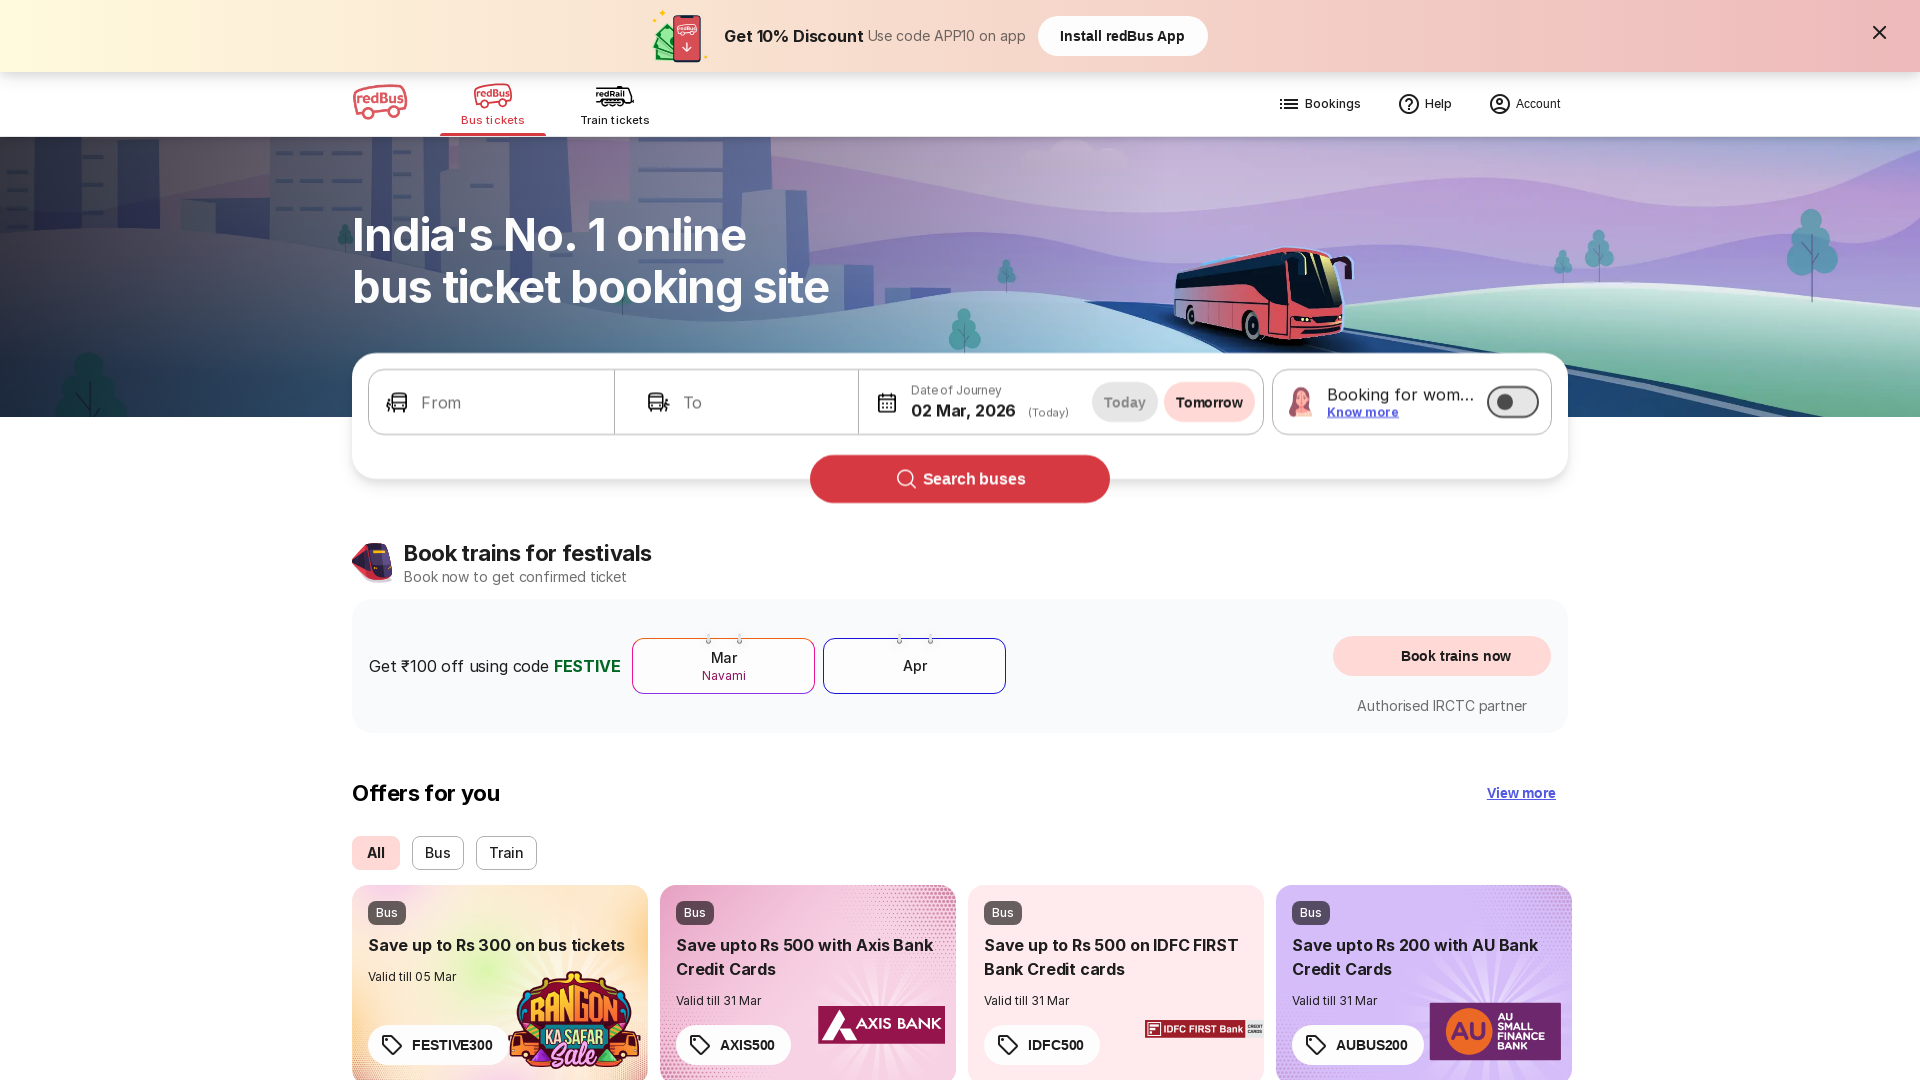

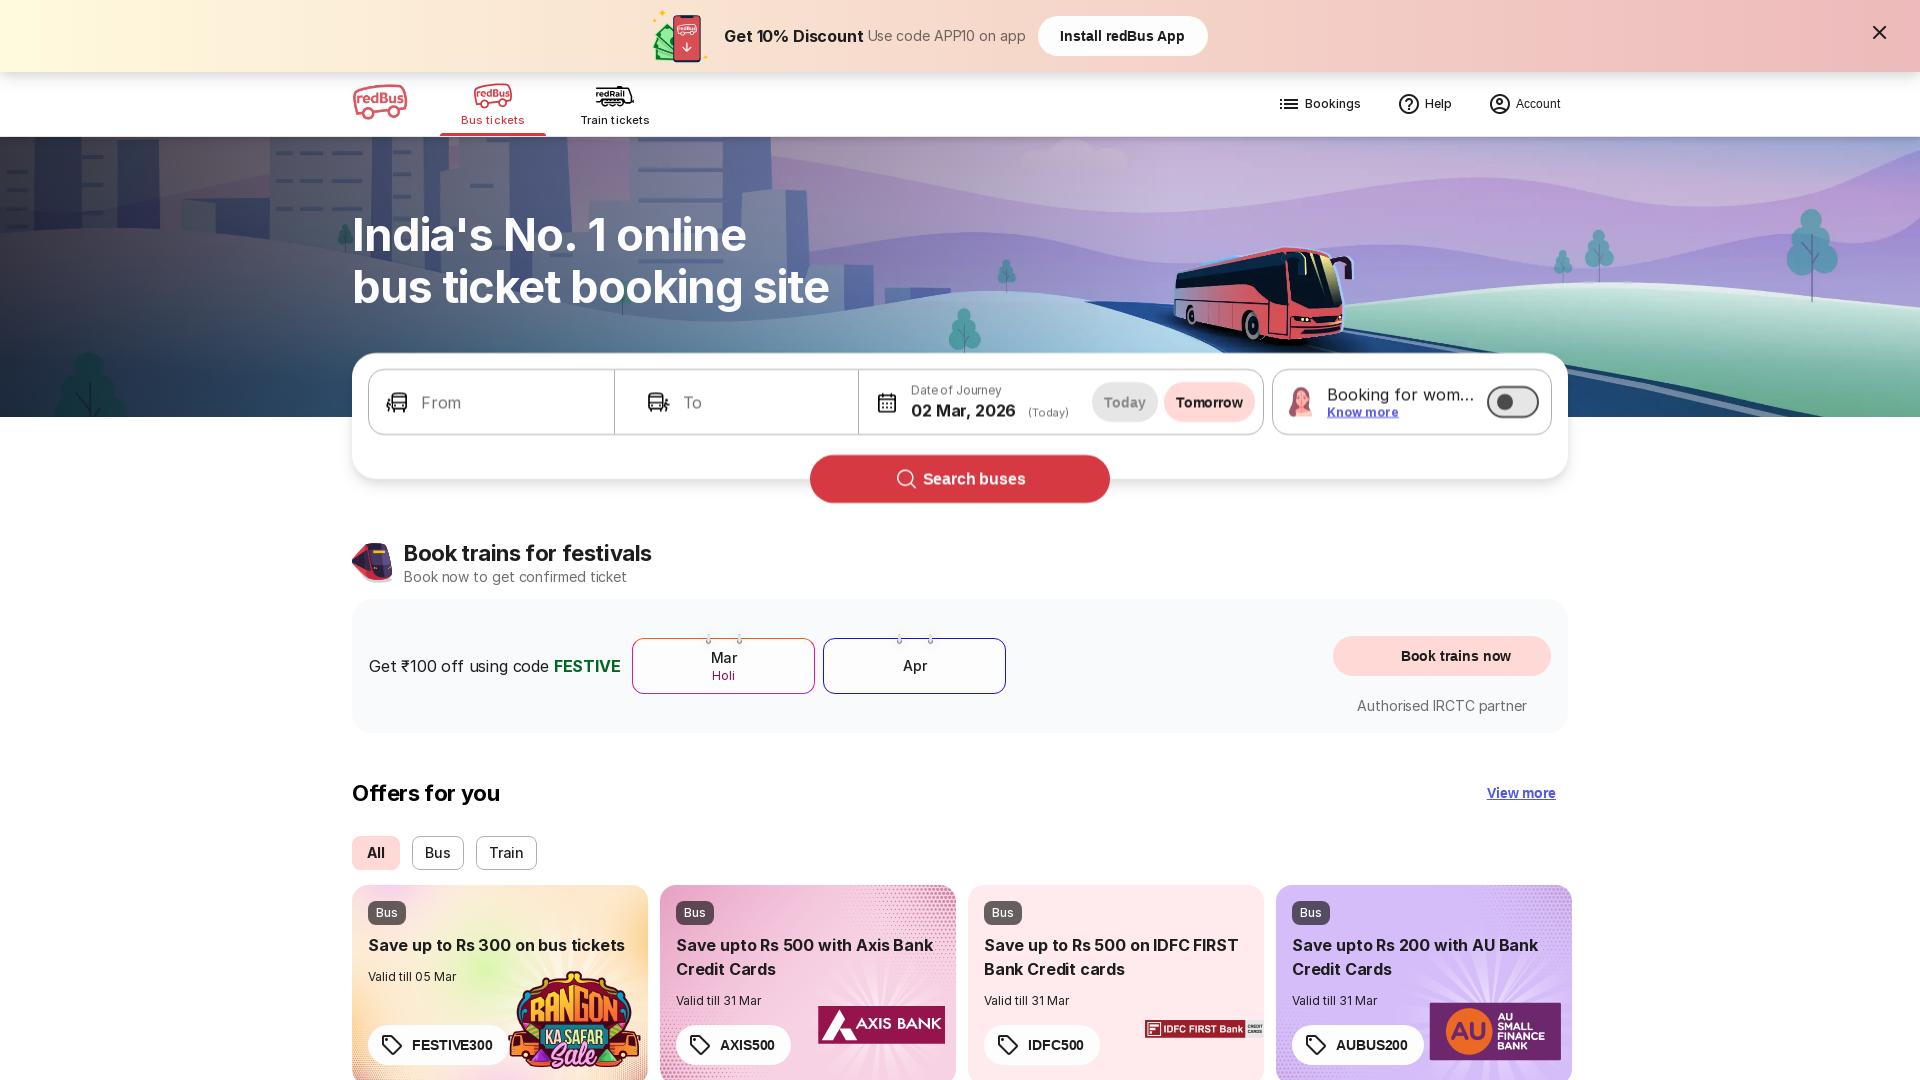